Tests different types of JavaScript alerts (simple alert, confirm dialog, and prompt) by accepting, dismissing, and entering text

Starting URL: https://letcode.in/alert

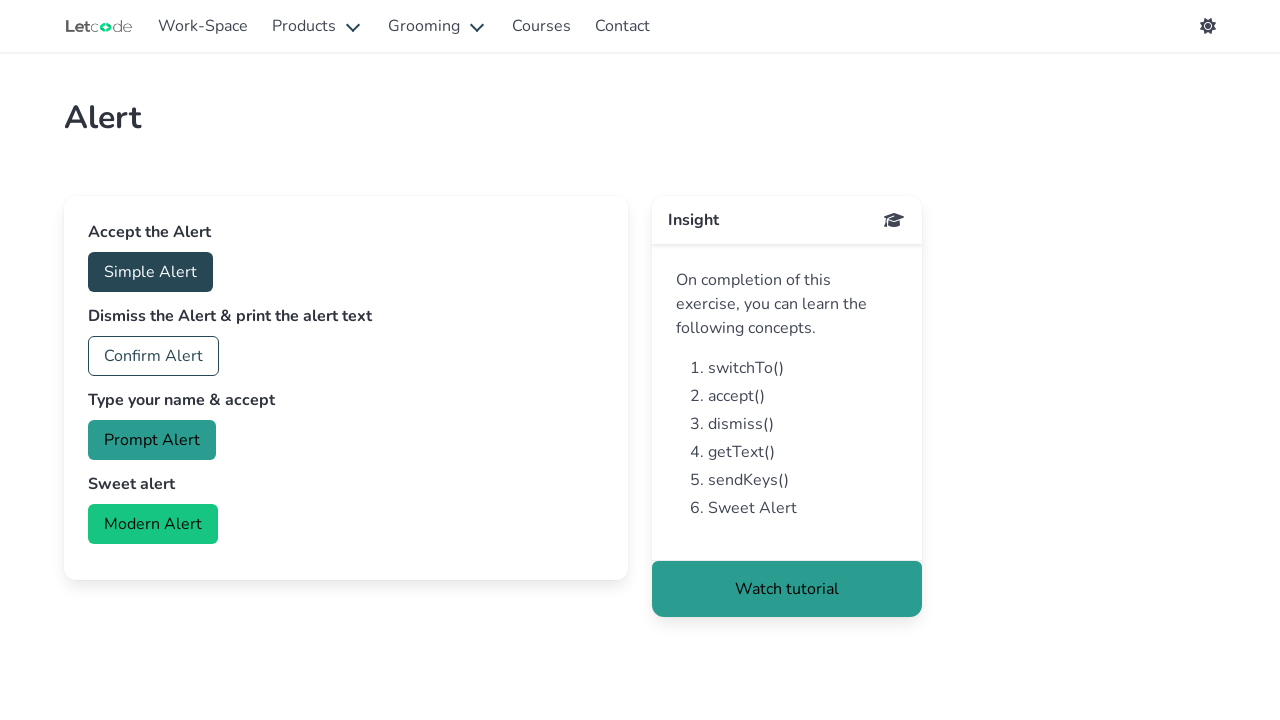

Clicked accept button to trigger simple alert at (150, 272) on #accept
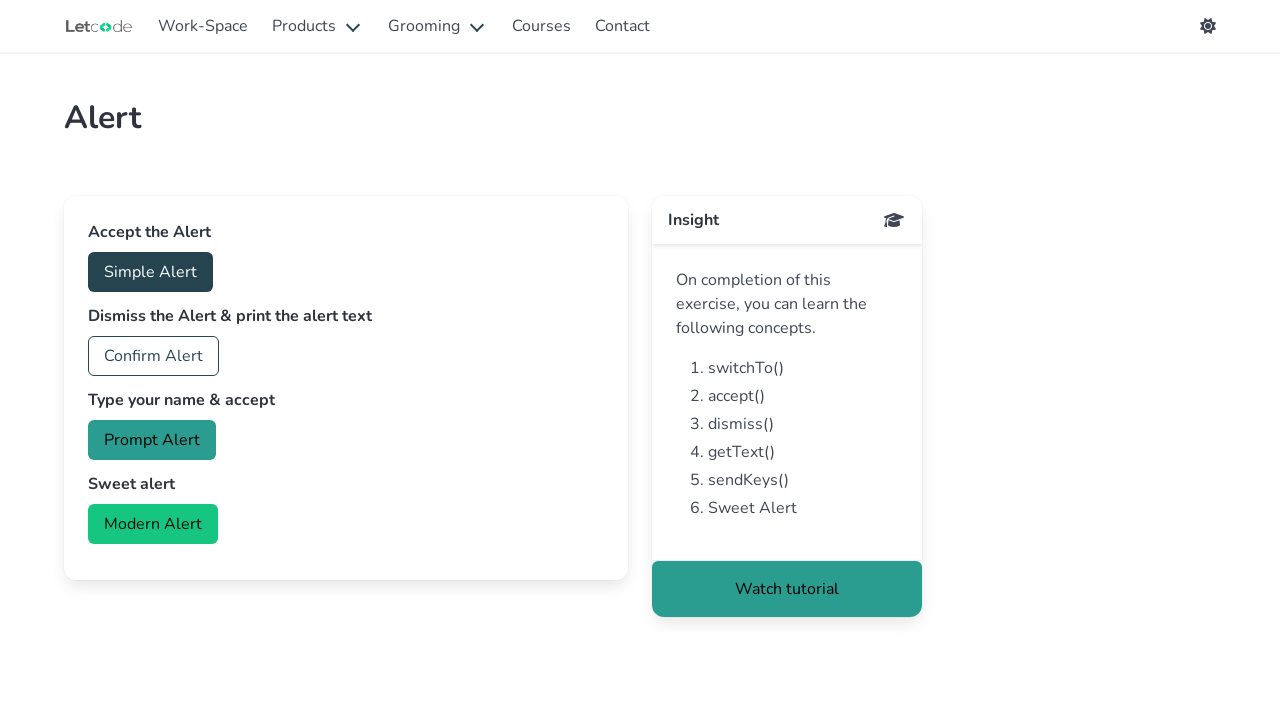

Accepted simple alert dialog
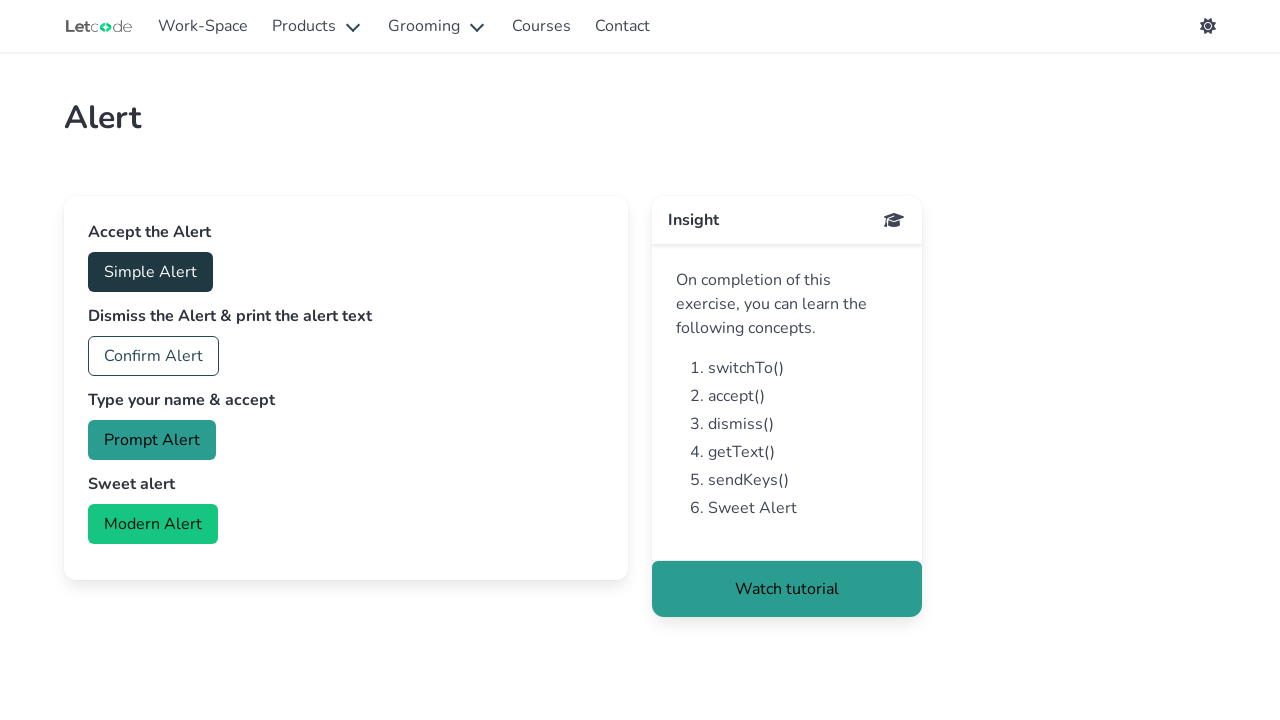

Clicked confirm button to trigger confirm dialog at (154, 356) on #confirm
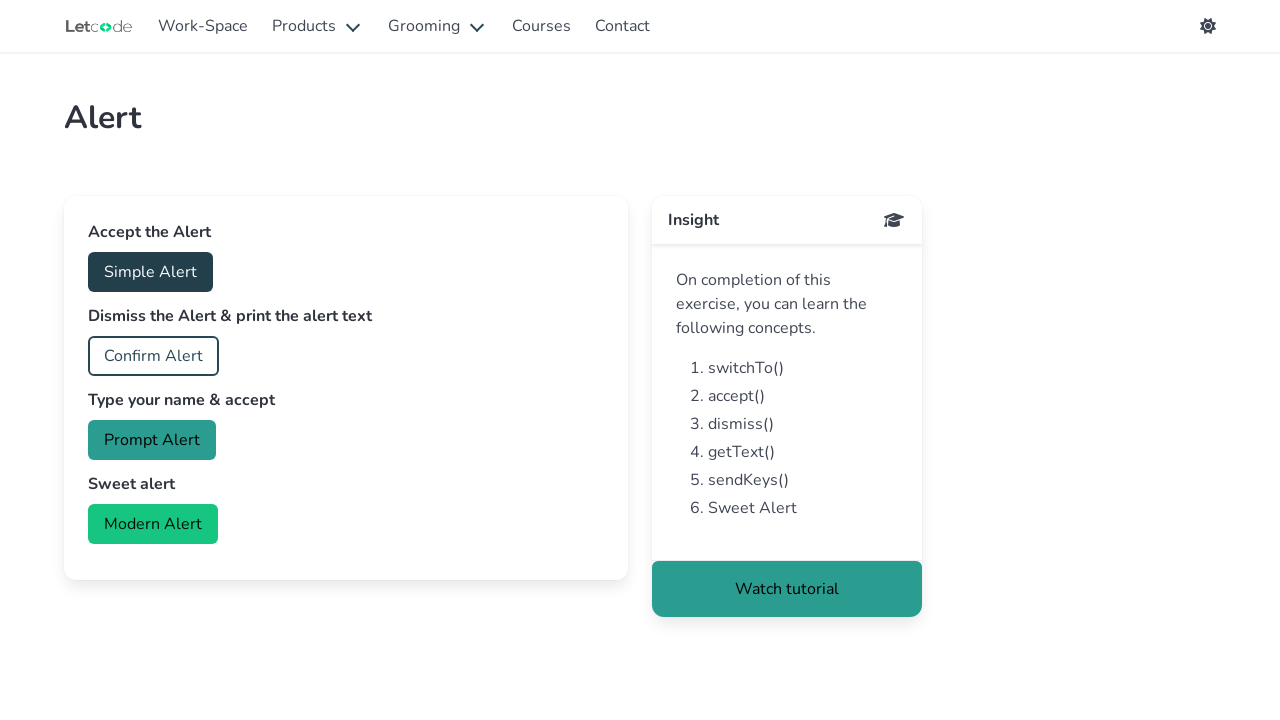

Dismissed confirm dialog
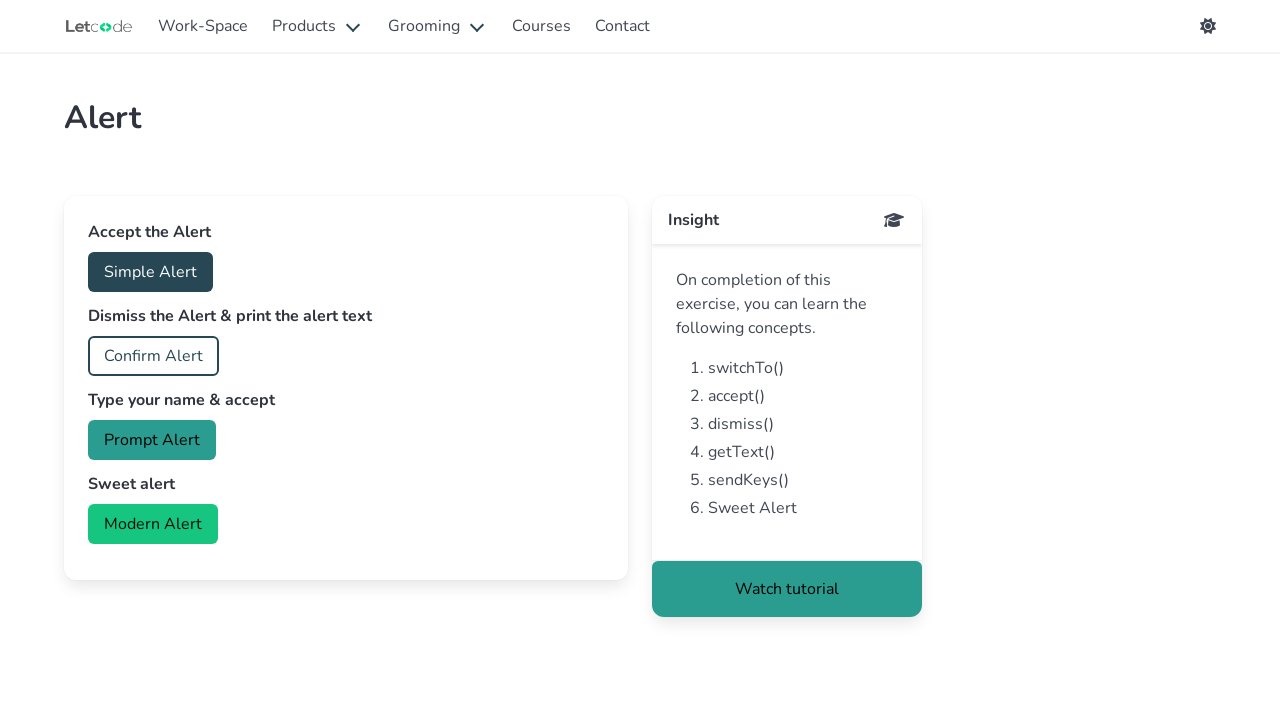

Clicked prompt button to trigger prompt dialog at (152, 440) on #prompt
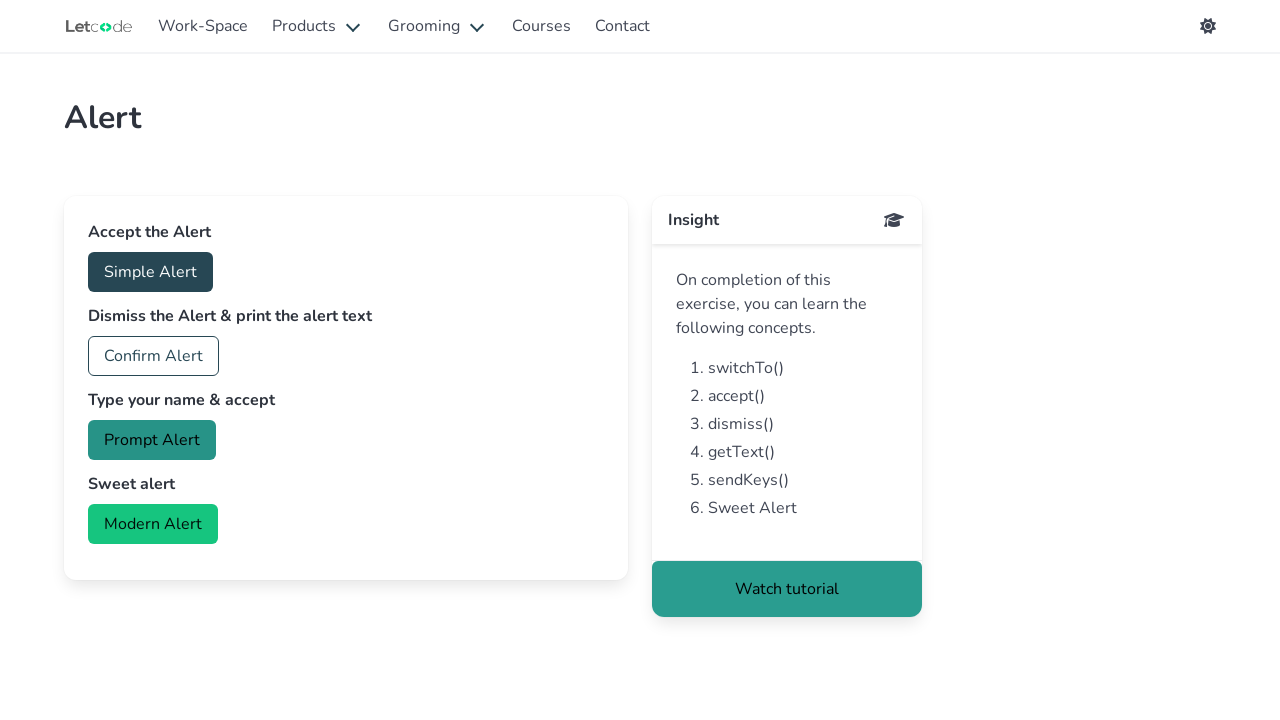

Entered 'naveen' in prompt dialog and accepted
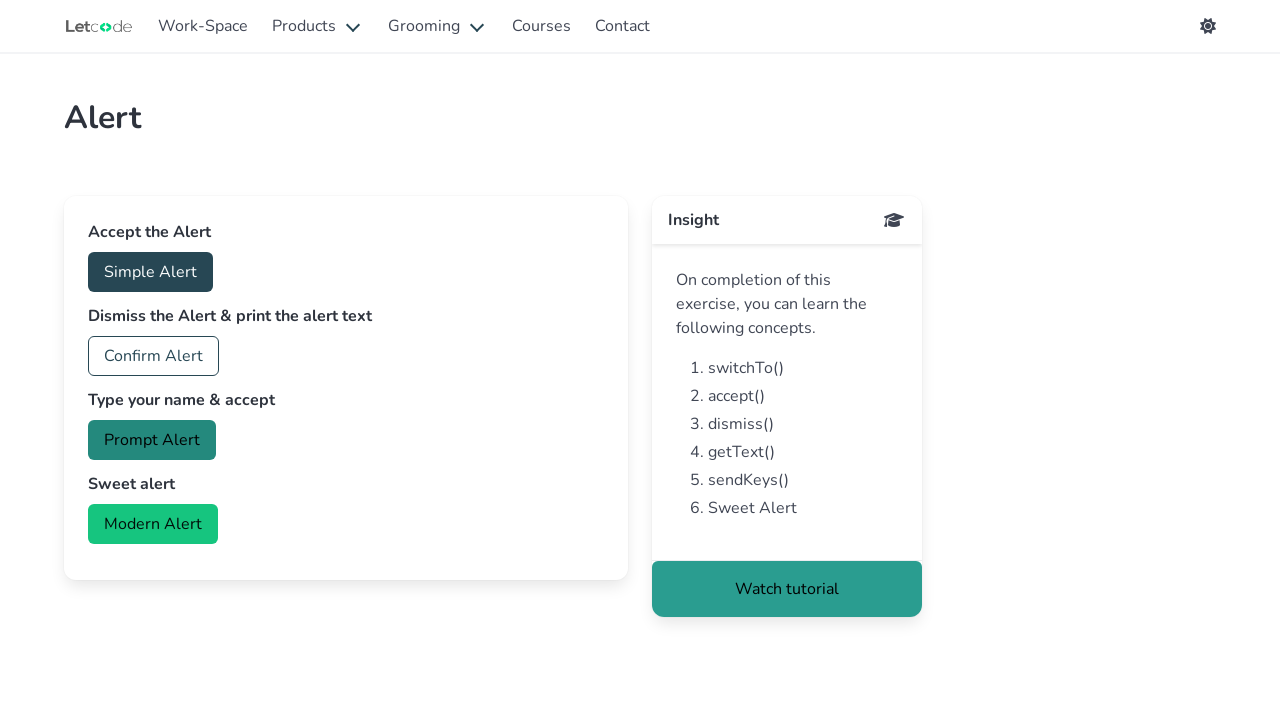

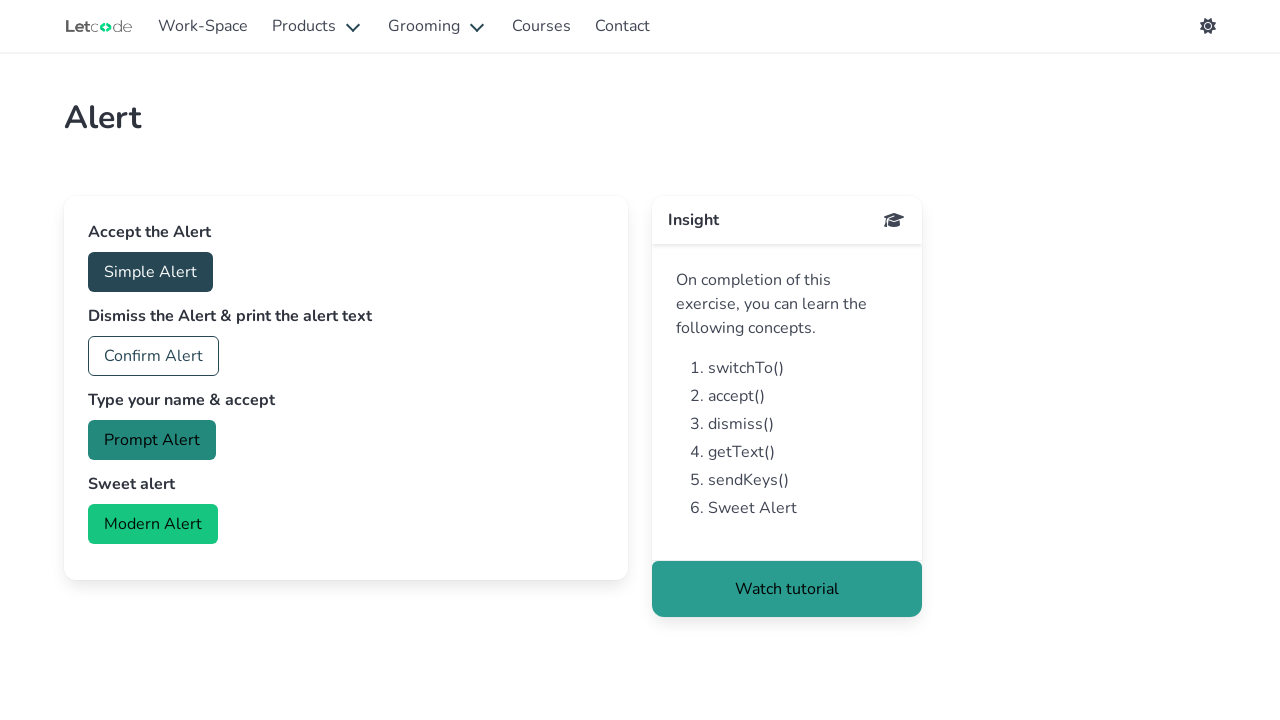